Demonstrates clicking on an alert button element using Playwright's click action on a test automation practice website

Starting URL: http://omayo.blogspot.com/

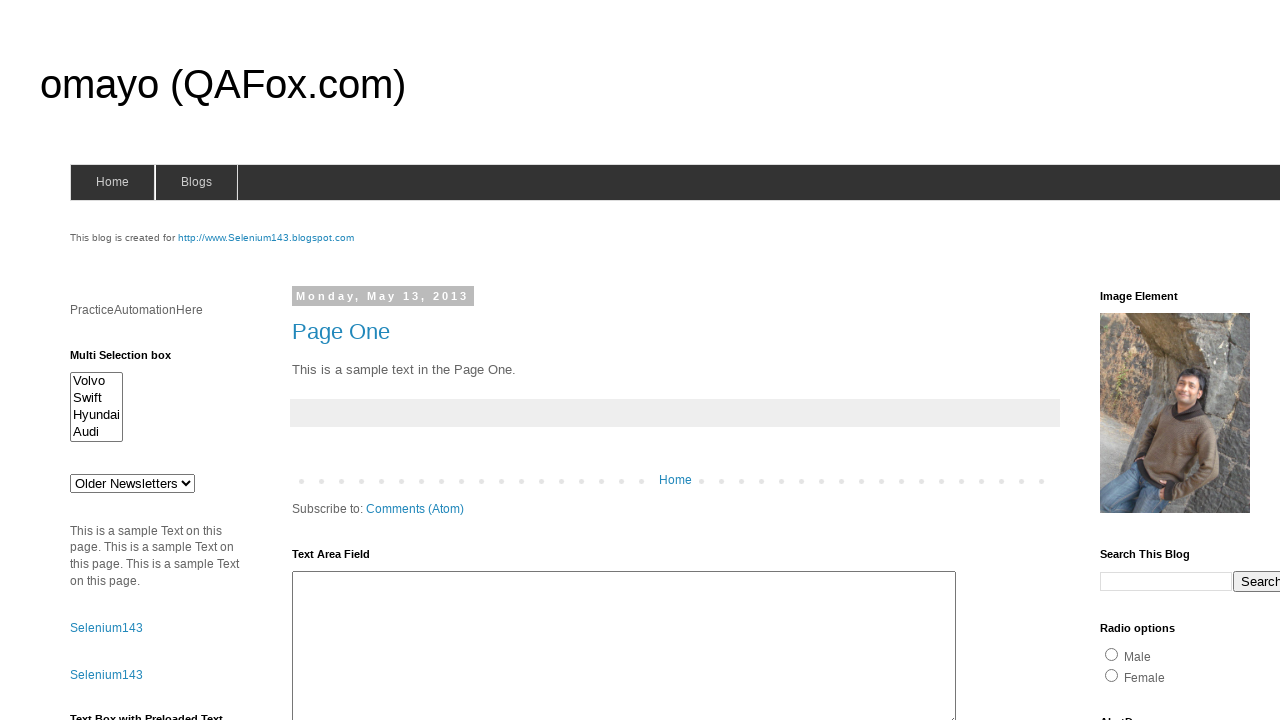

Clicked on the alert button element with id 'alert2' at (155, 360) on #alert2
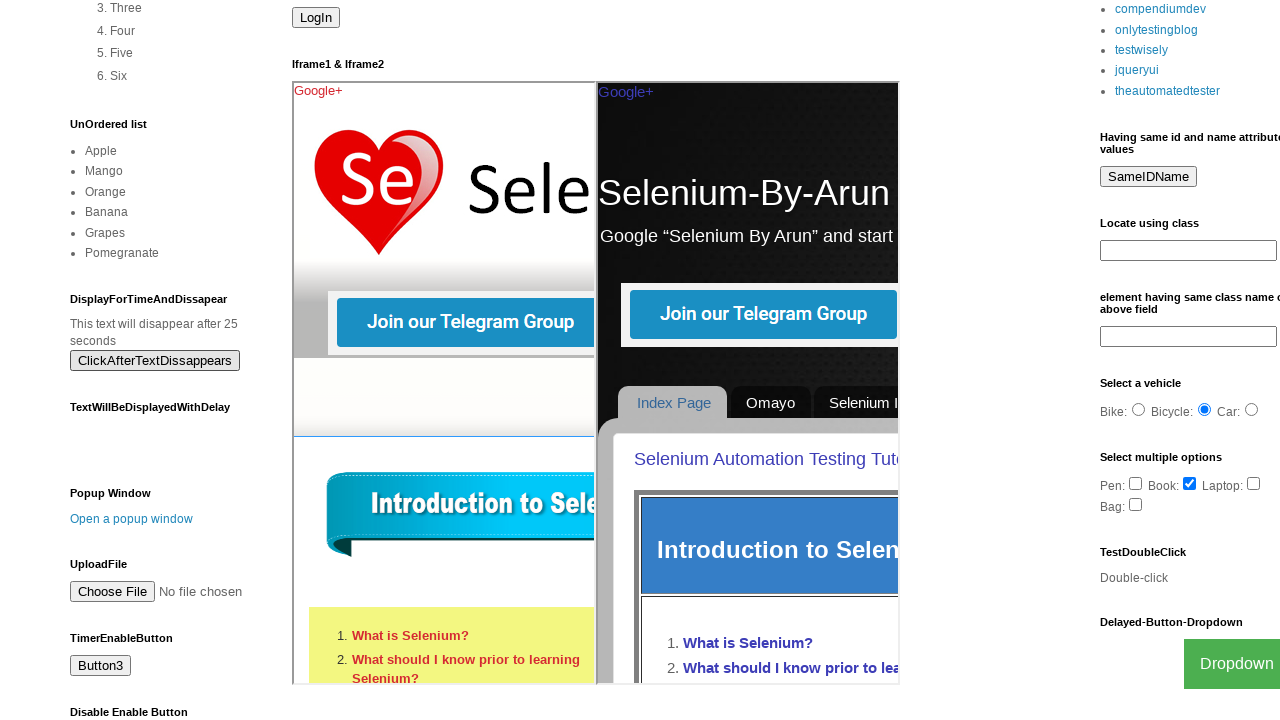

Waited 2 seconds to observe the alert result
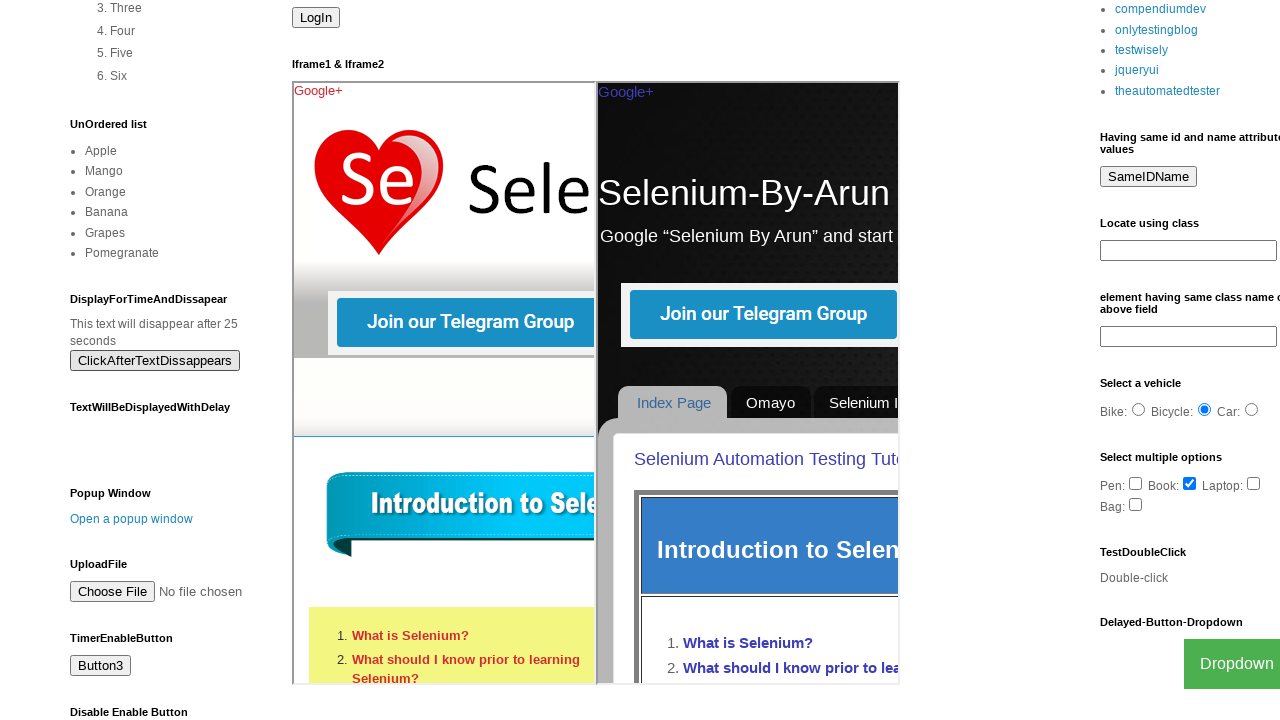

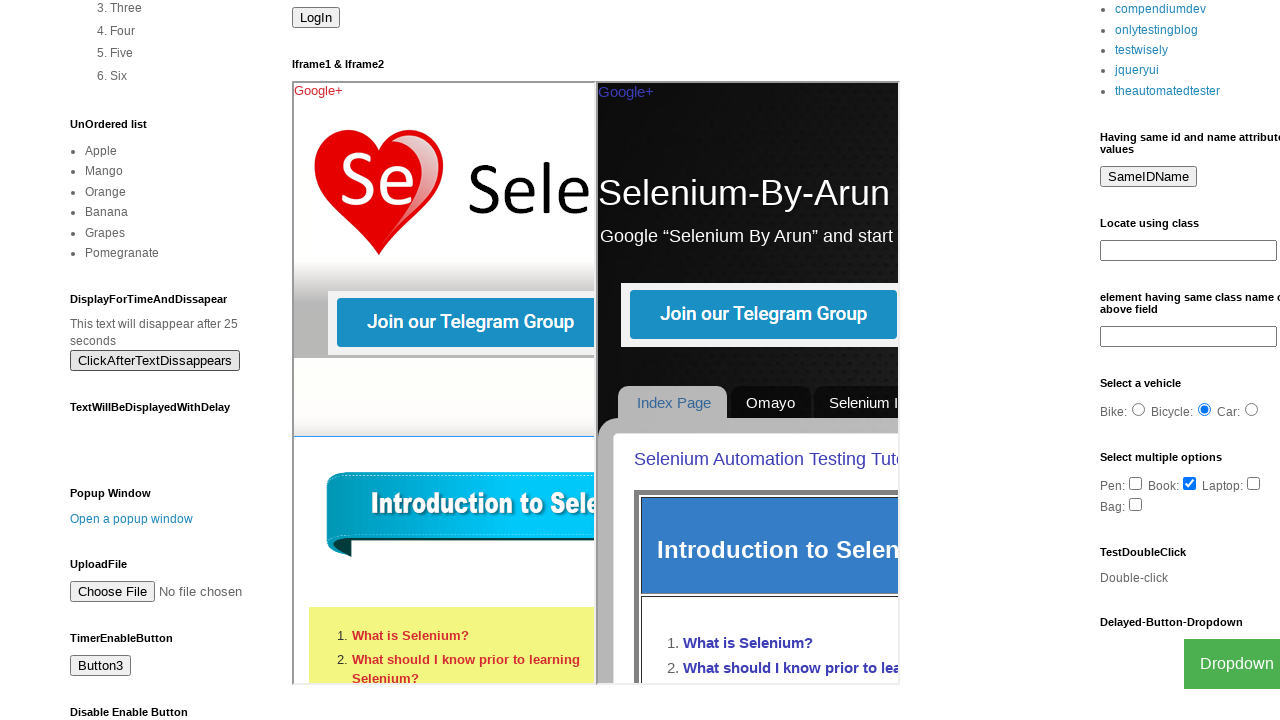